Tests that pressing Escape cancels the edit and reverts to original text

Starting URL: https://demo.playwright.dev/todomvc

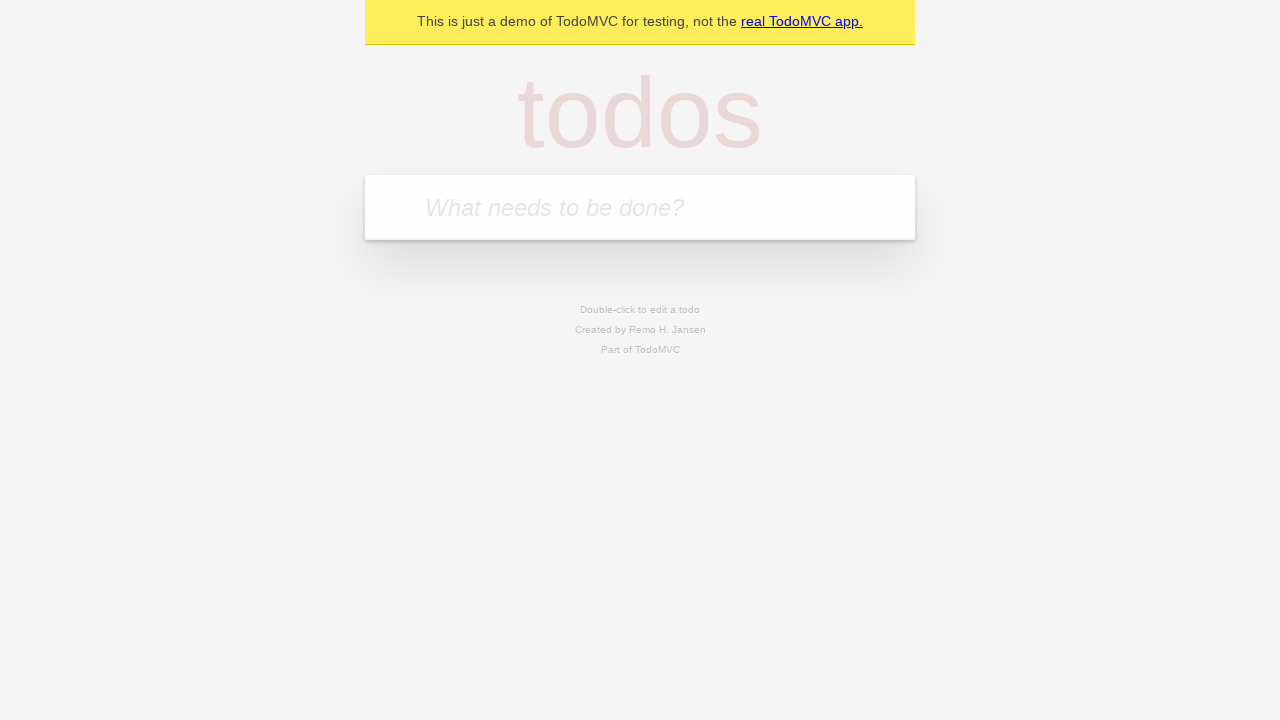

Filled input field with 'buy some cheese' on internal:attr=[placeholder="What needs to be done?"i]
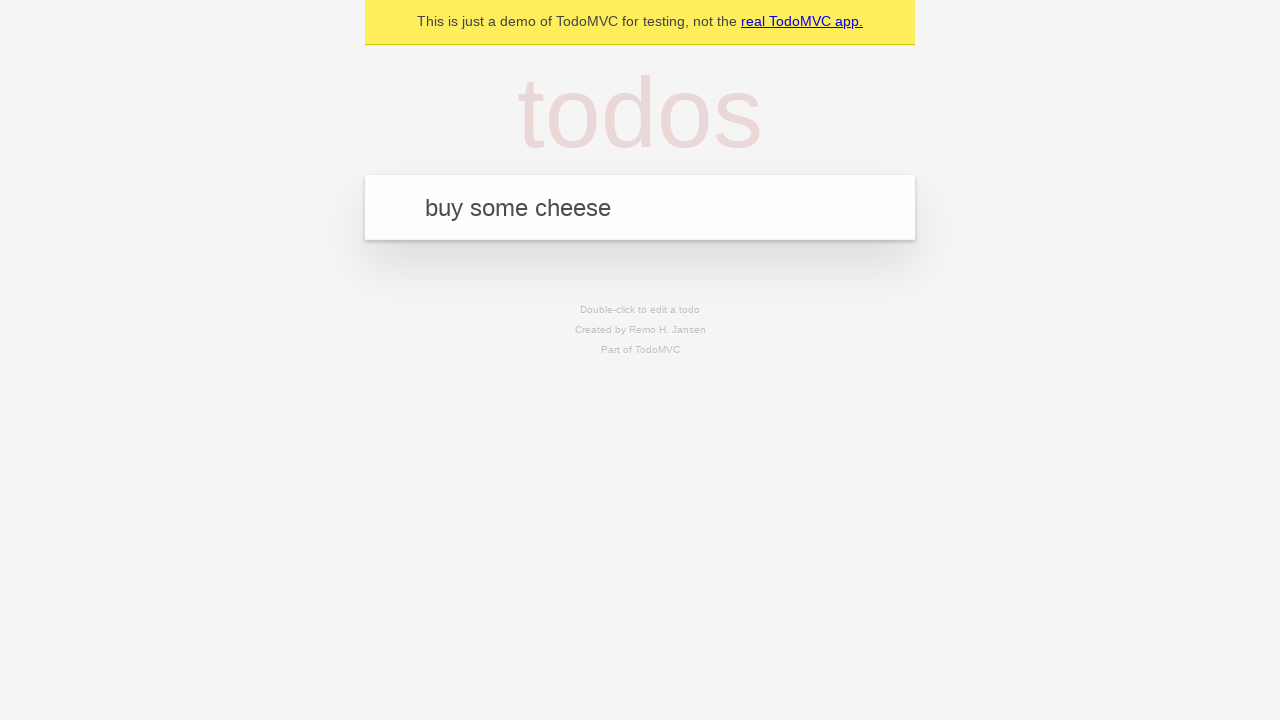

Pressed Enter to add first todo on internal:attr=[placeholder="What needs to be done?"i]
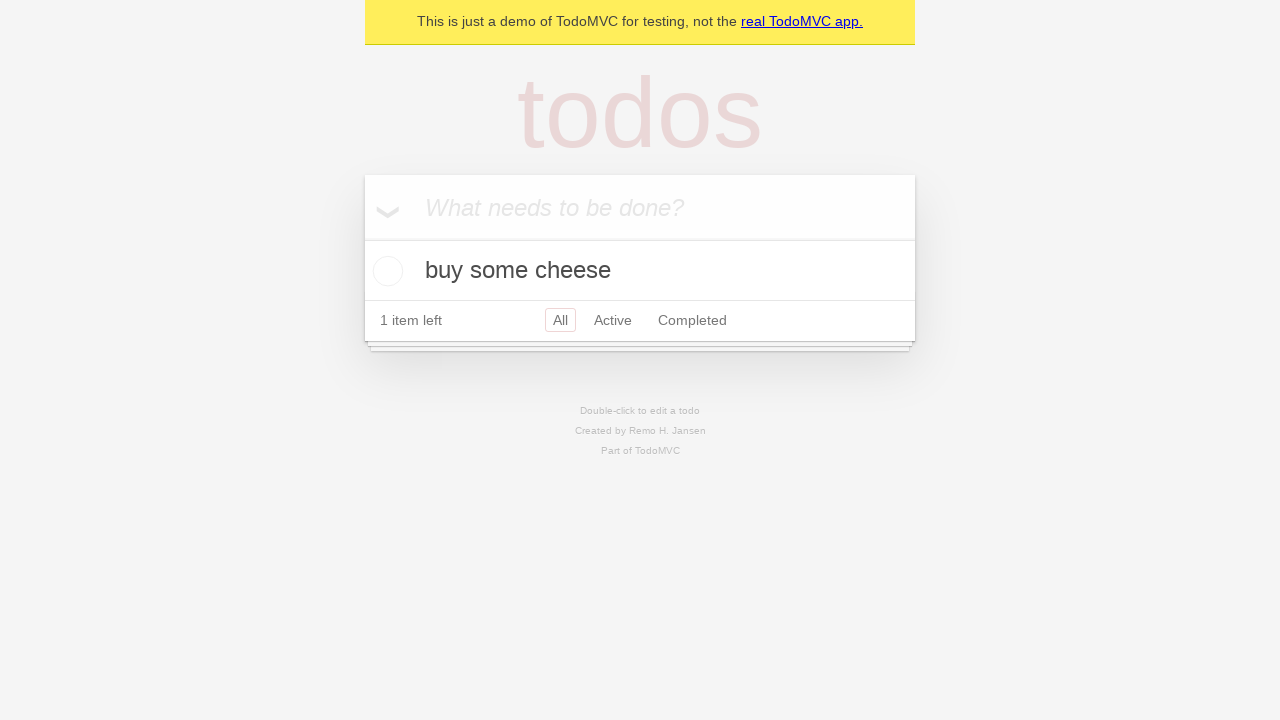

Filled input field with 'feed the cat' on internal:attr=[placeholder="What needs to be done?"i]
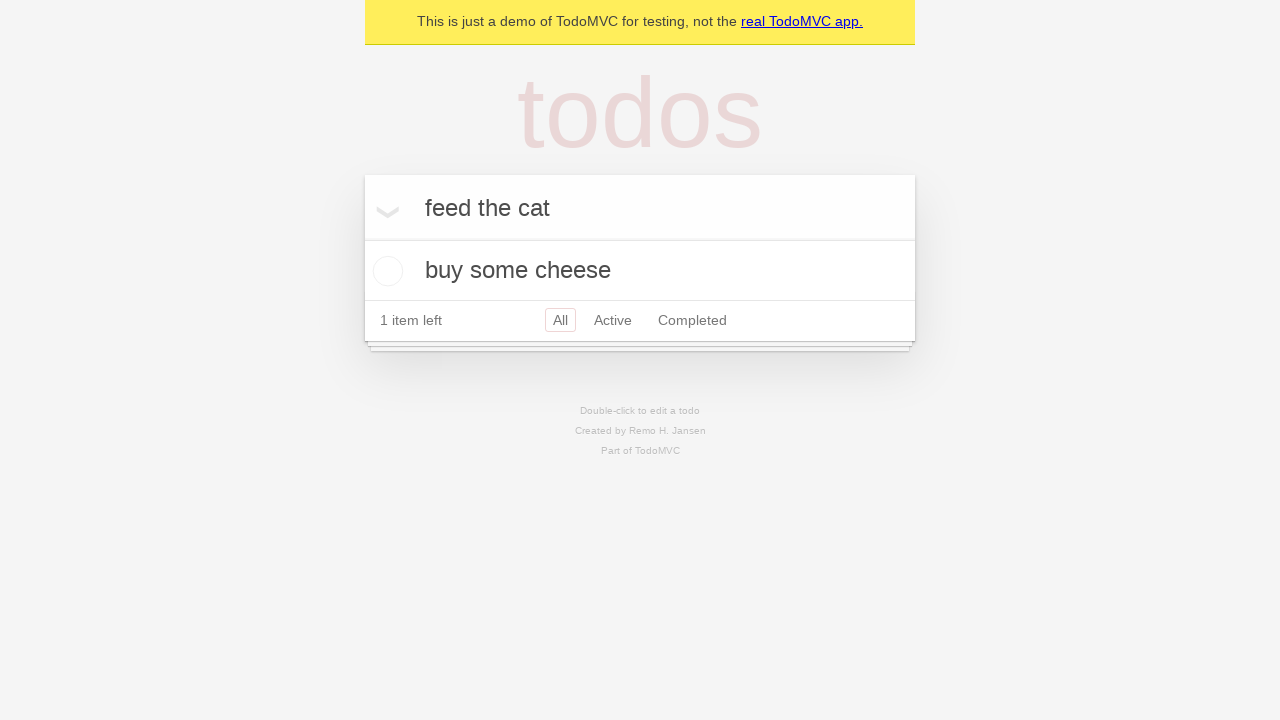

Pressed Enter to add second todo on internal:attr=[placeholder="What needs to be done?"i]
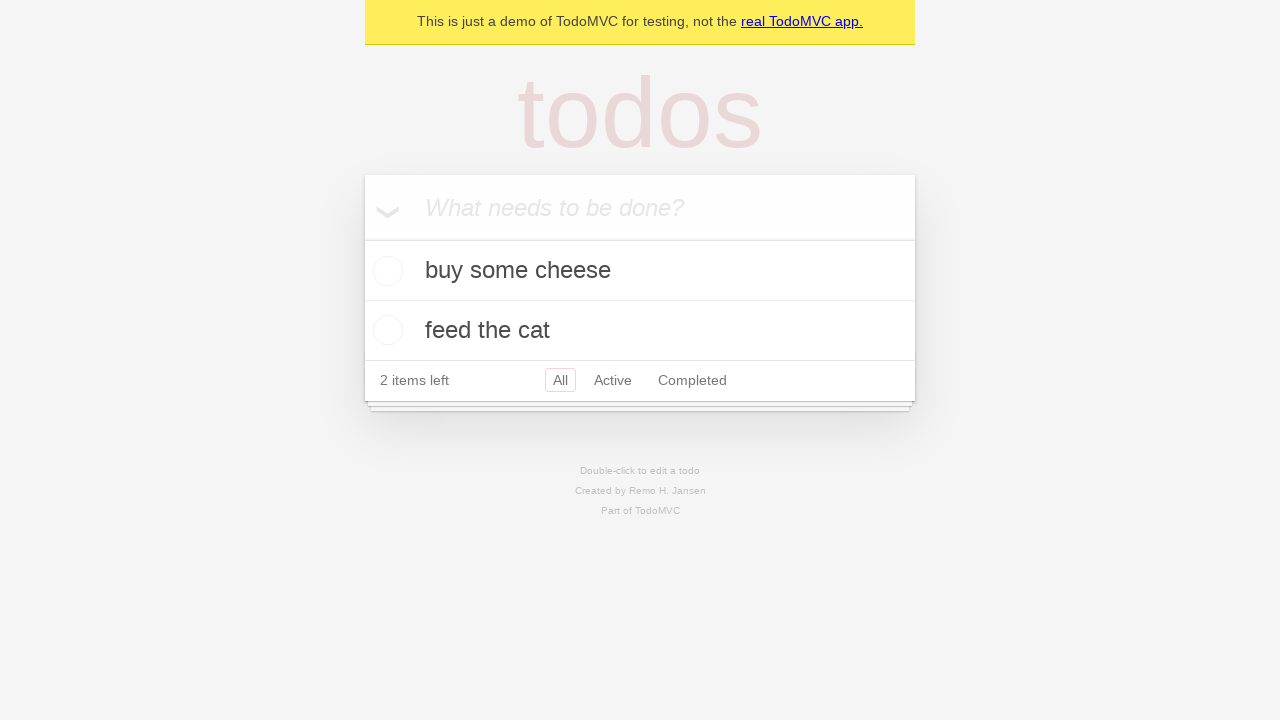

Filled input field with 'book a doctors appointment' on internal:attr=[placeholder="What needs to be done?"i]
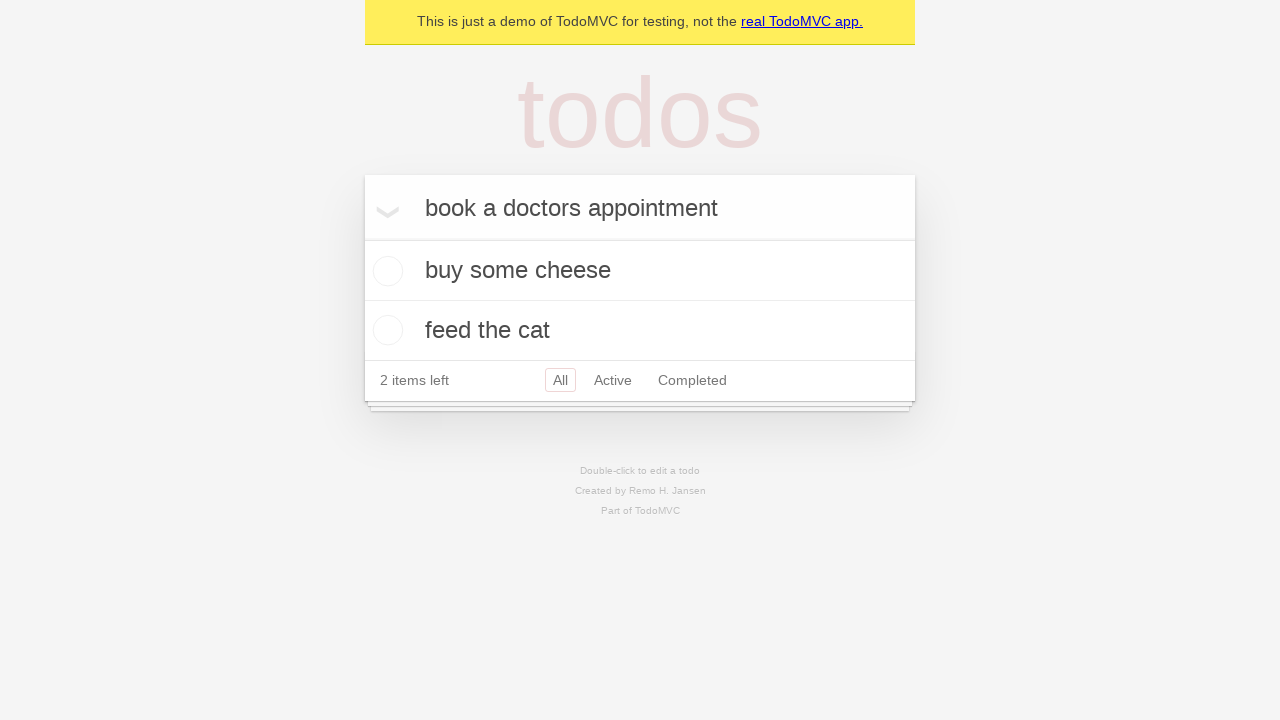

Pressed Enter to add third todo on internal:attr=[placeholder="What needs to be done?"i]
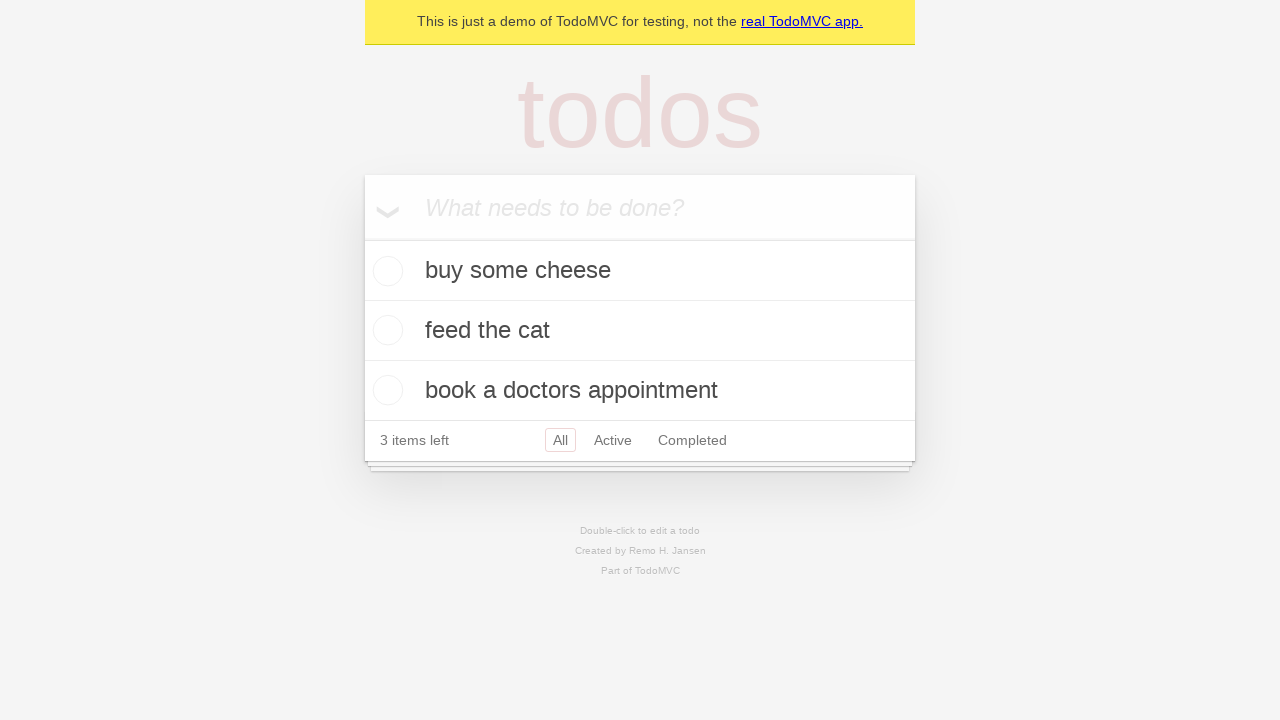

Double-clicked second todo item to enter edit mode at (640, 331) on internal:testid=[data-testid="todo-item"s] >> nth=1
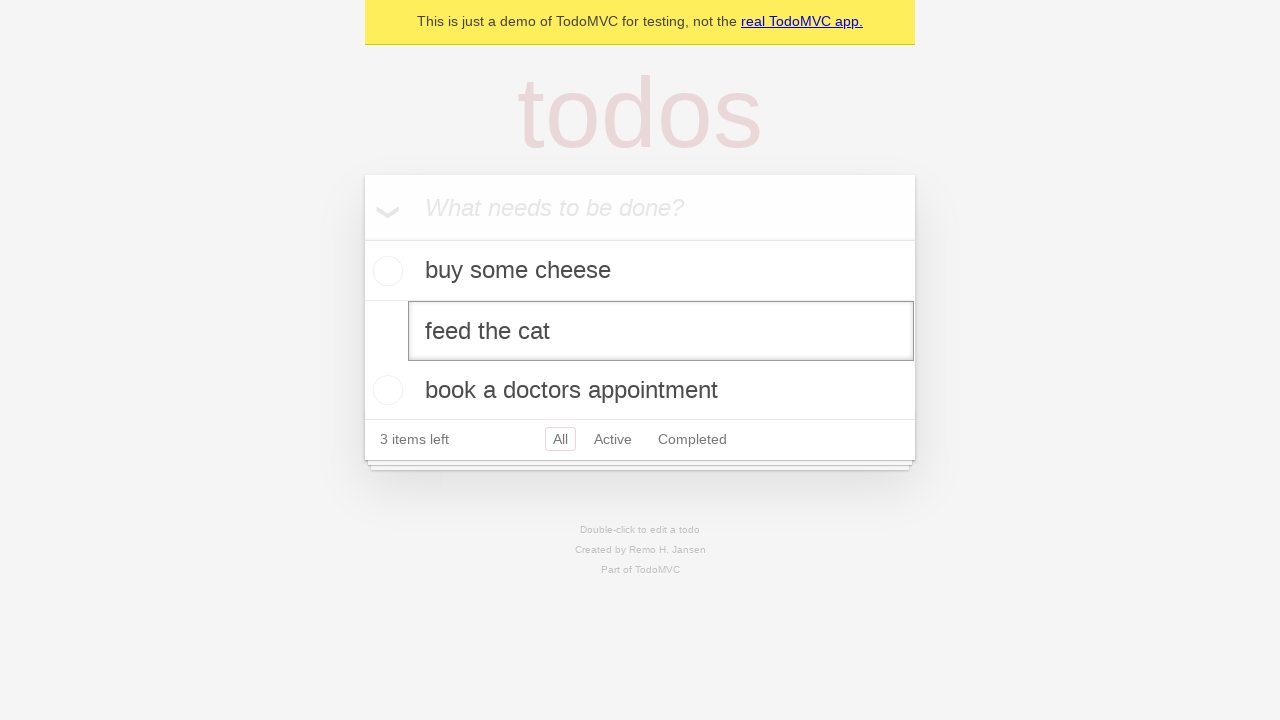

Filled edit textbox with 'buy some sausages' on internal:testid=[data-testid="todo-item"s] >> nth=1 >> internal:role=textbox[nam
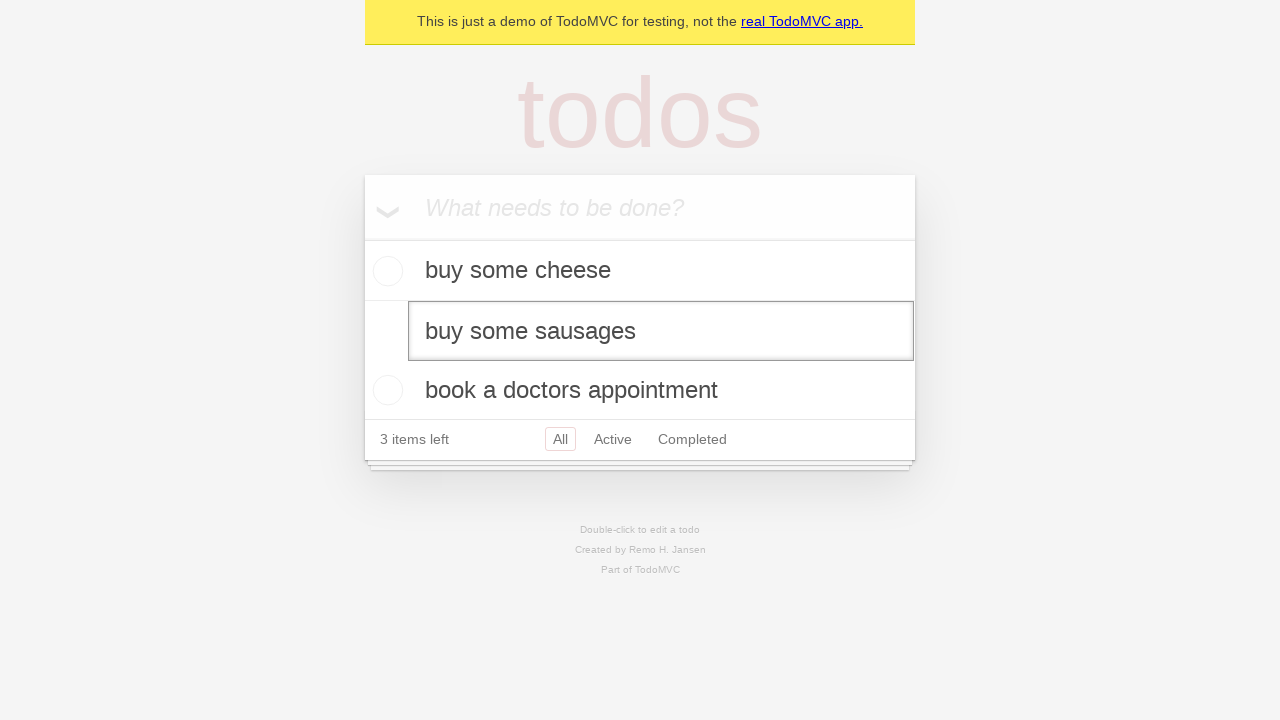

Pressed Escape to cancel edit and revert to original text on internal:testid=[data-testid="todo-item"s] >> nth=1 >> internal:role=textbox[nam
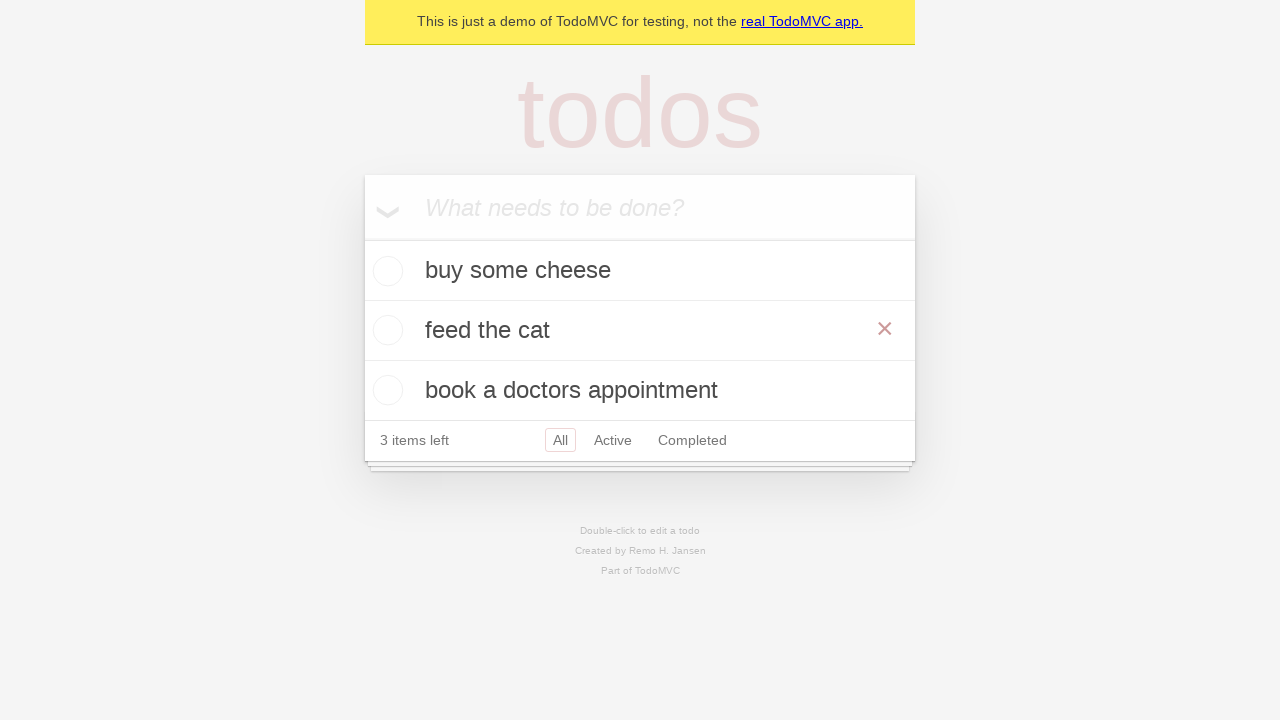

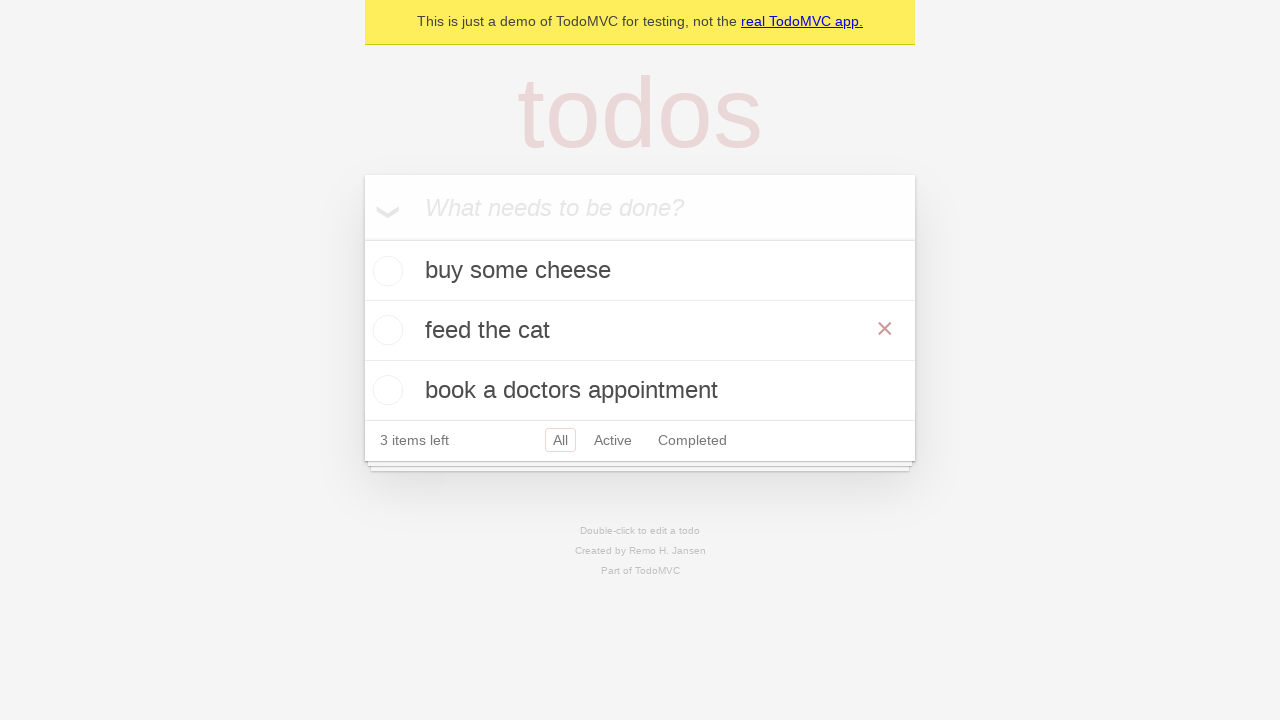